Navigates to text-compare.com website multiple times, including a path with invalid/random numbers, and maximizes the browser window.

Starting URL: https://text-compare.com/

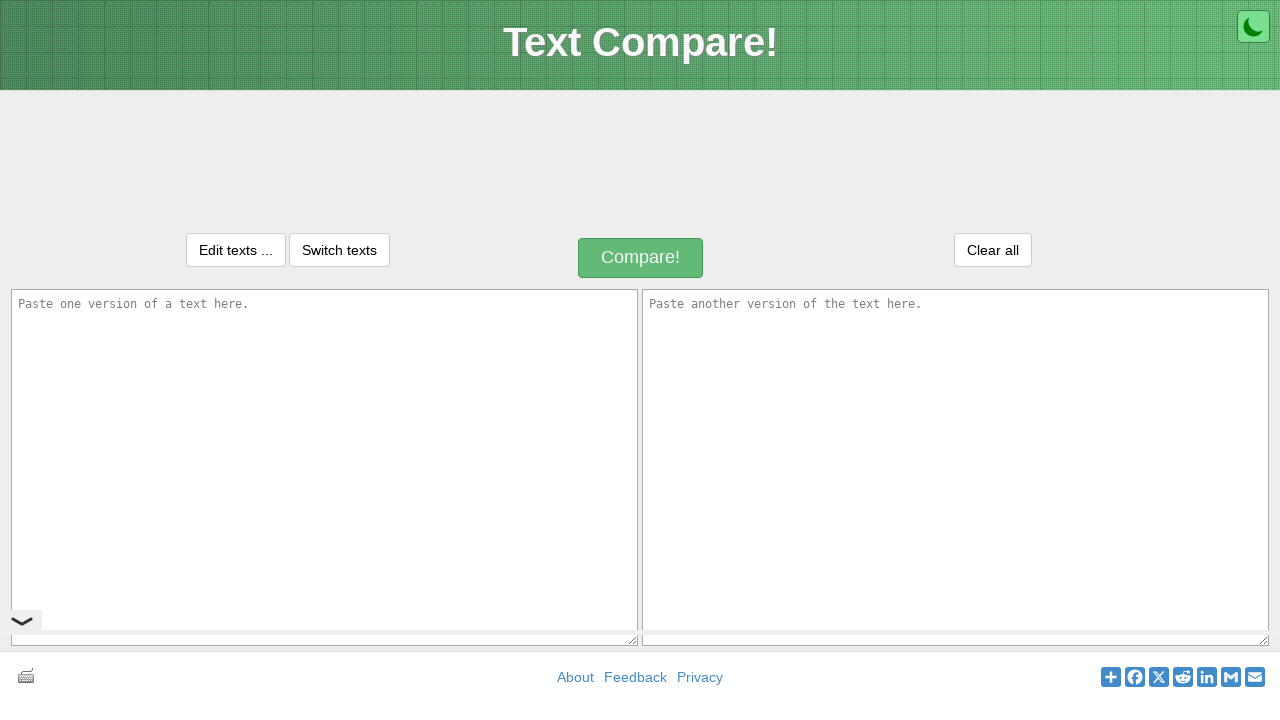

Navigated to https://text-compare.com/
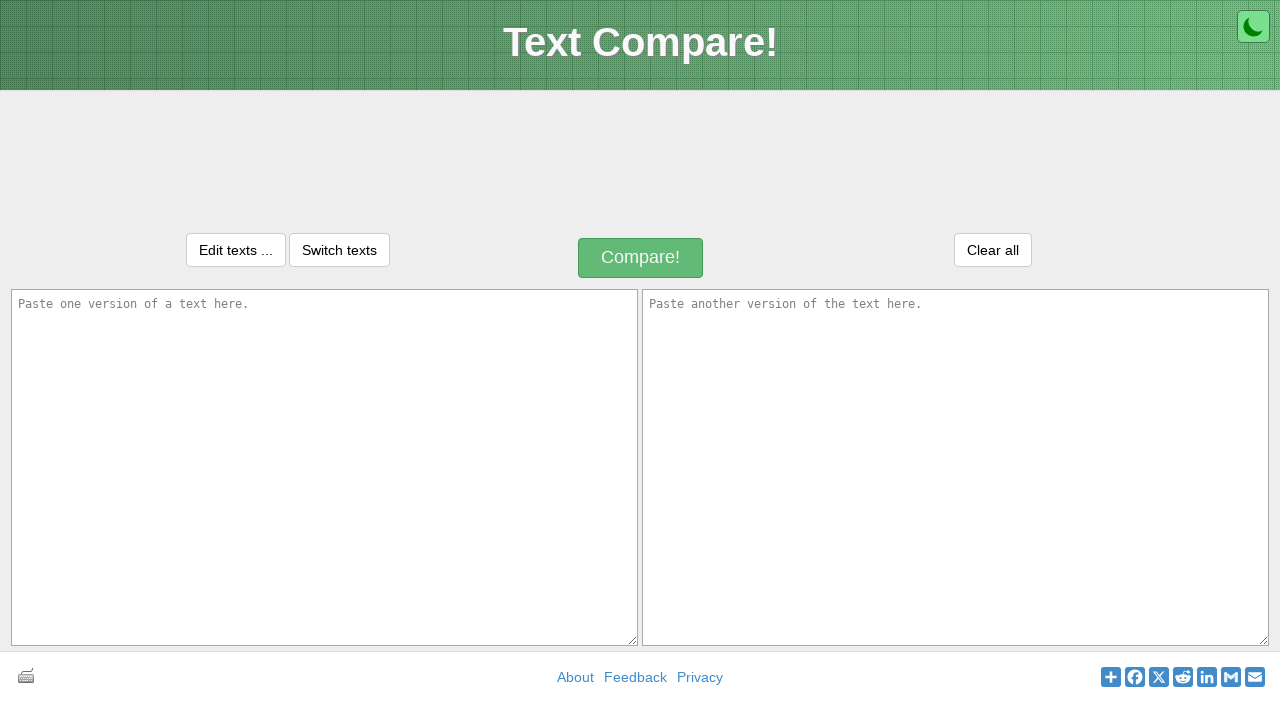

Navigated to https://text-compare.com/23423423423 with invalid path
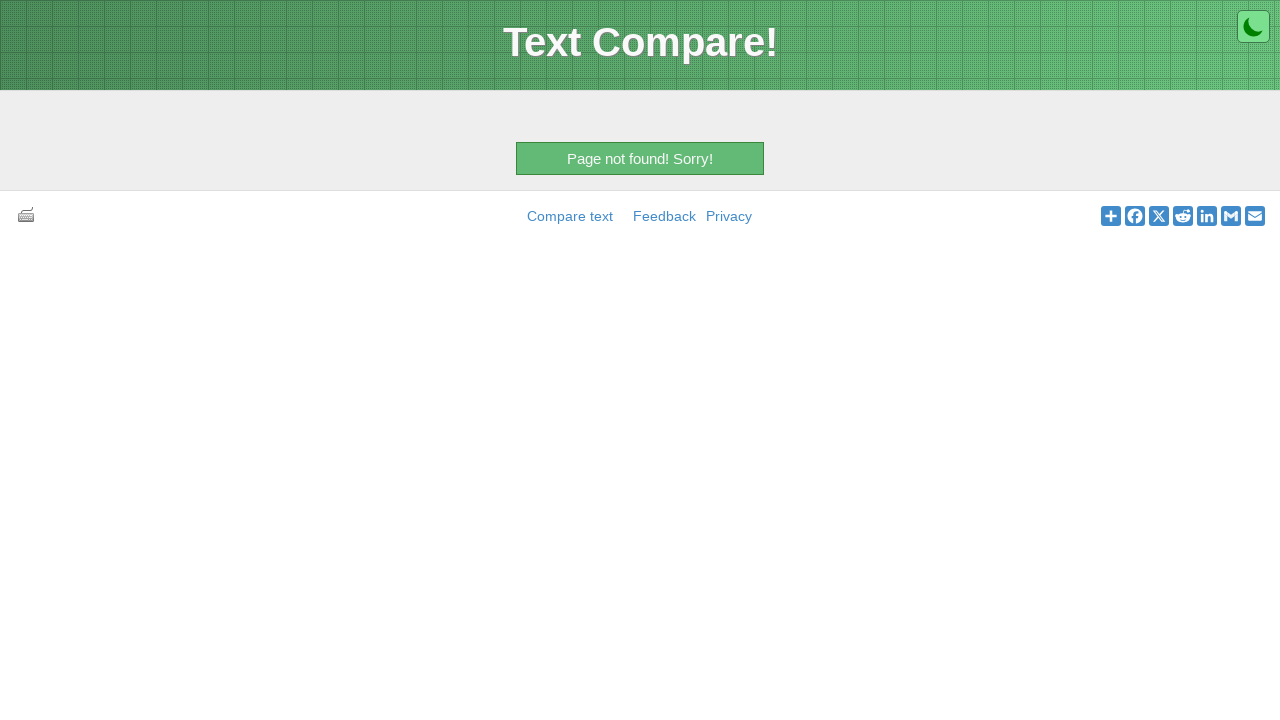

Maximized browser window
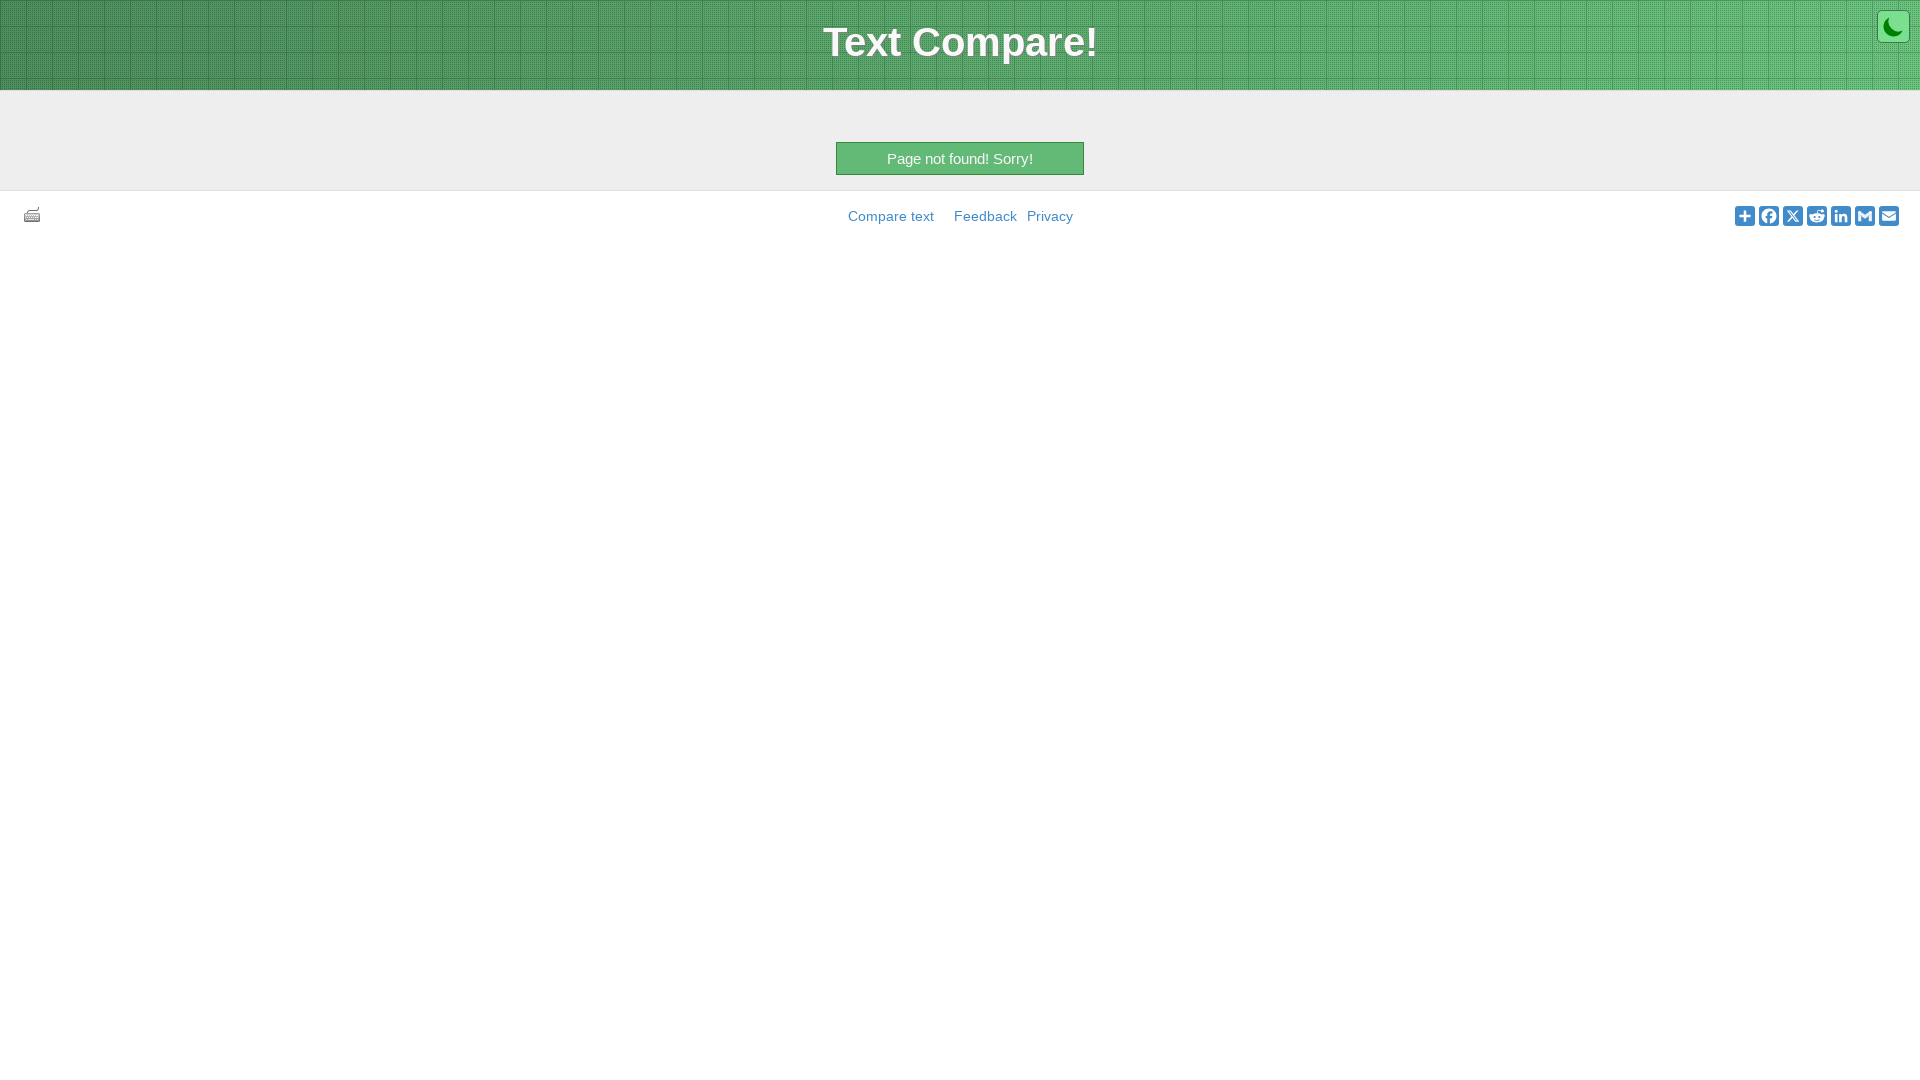

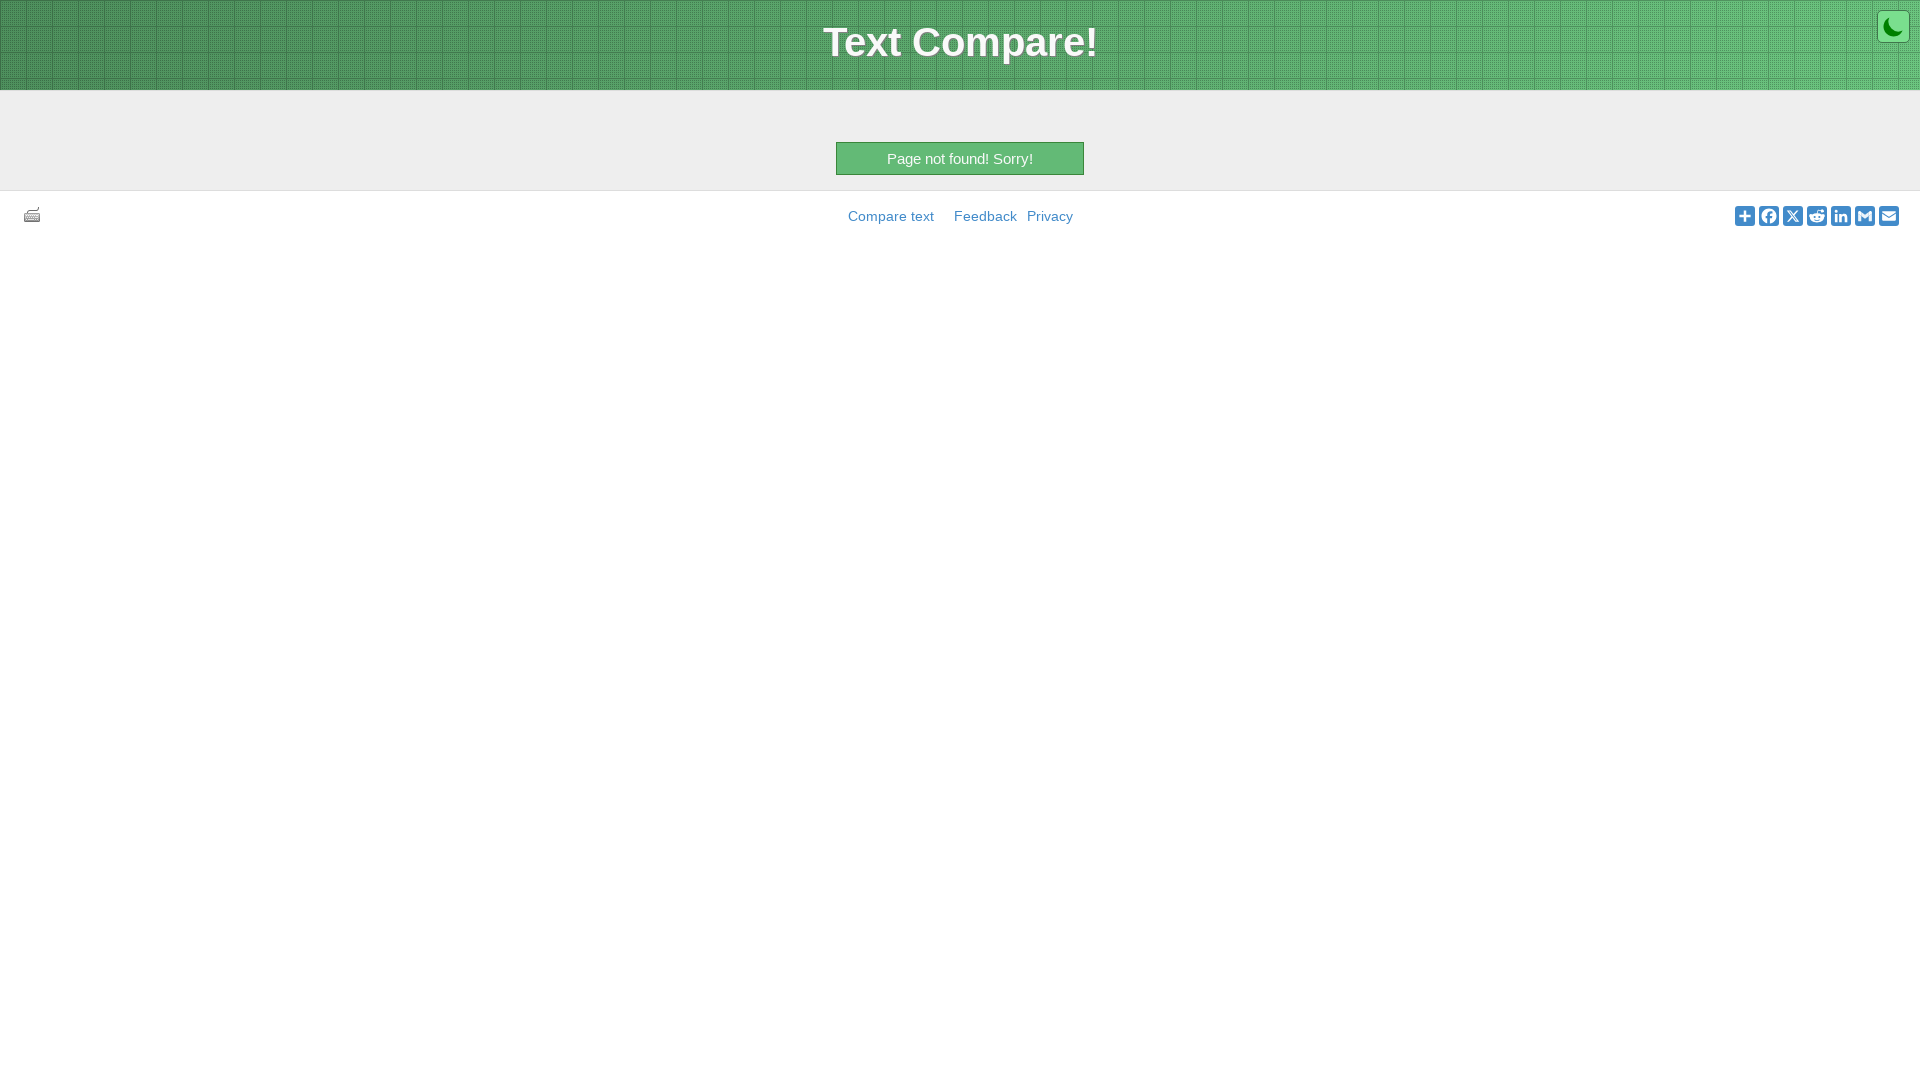